Tests window handling functionality by opening a new window and switching between windows based on their titles

Starting URL: http://demo.automationtesting.in/Windows.html

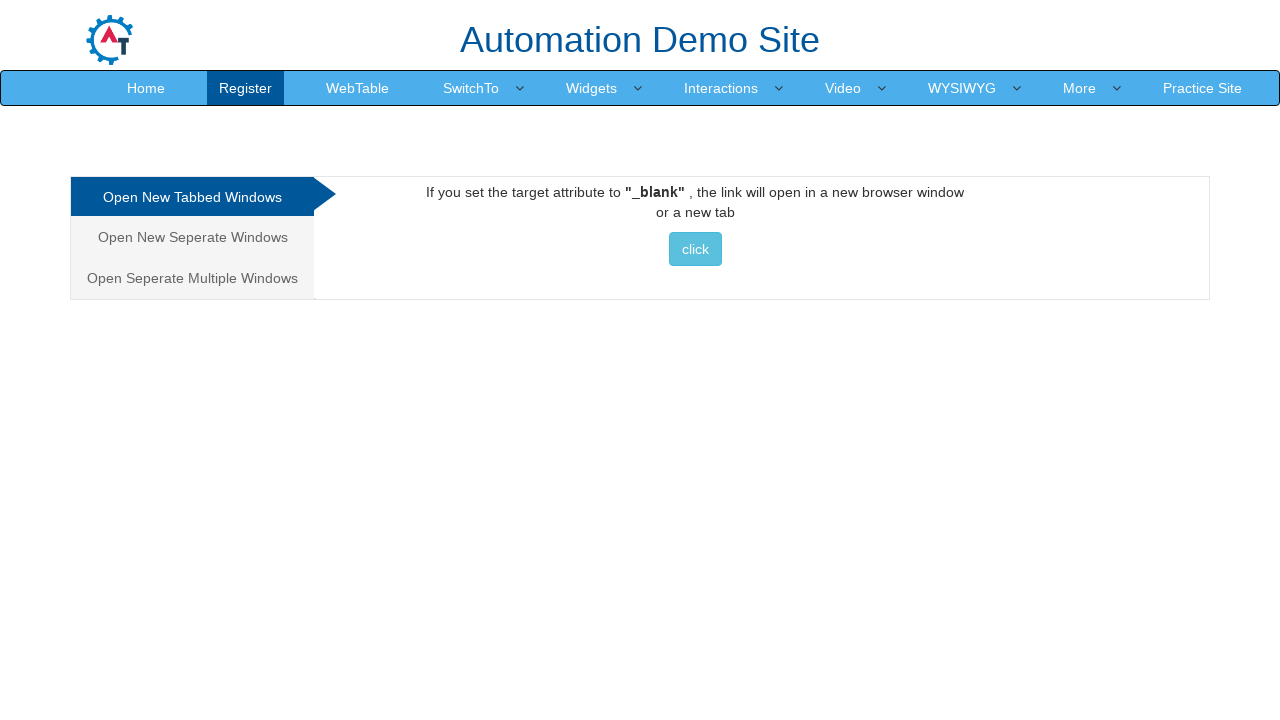

Clicked button to open new window at (695, 249) on xpath=//*[@id='Tabbed']/a/button
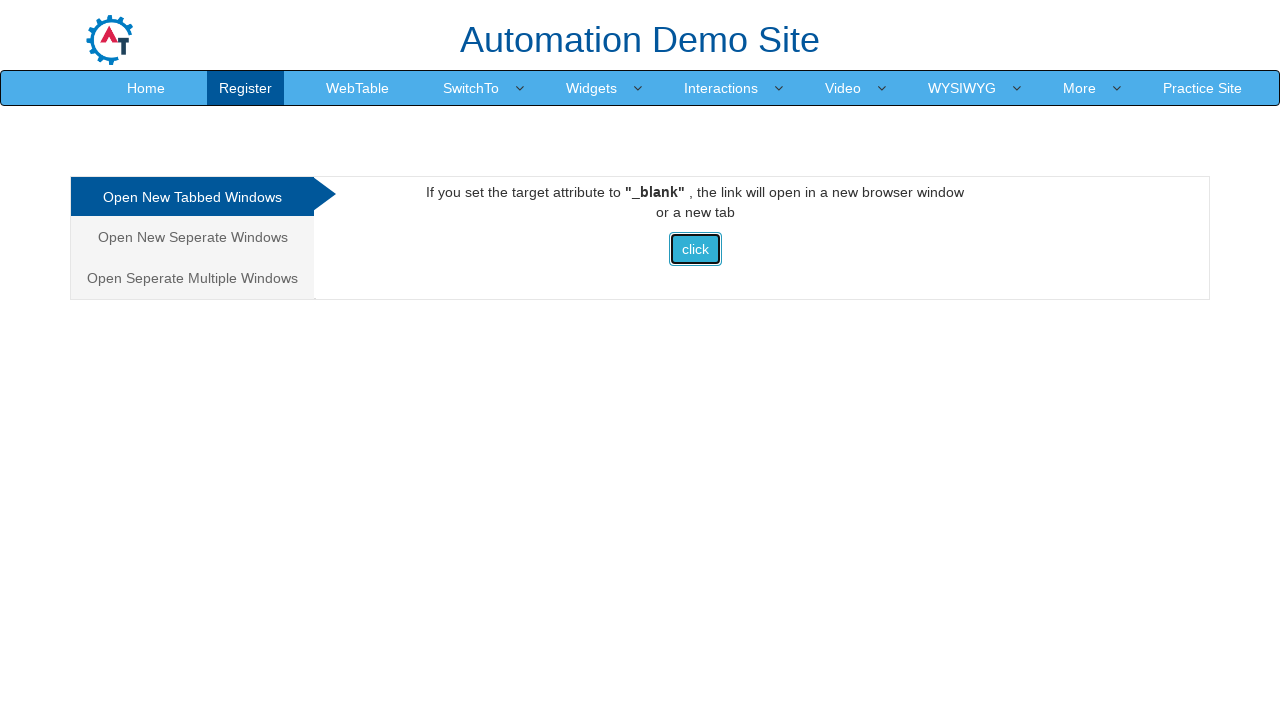

Retrieved all pages from context
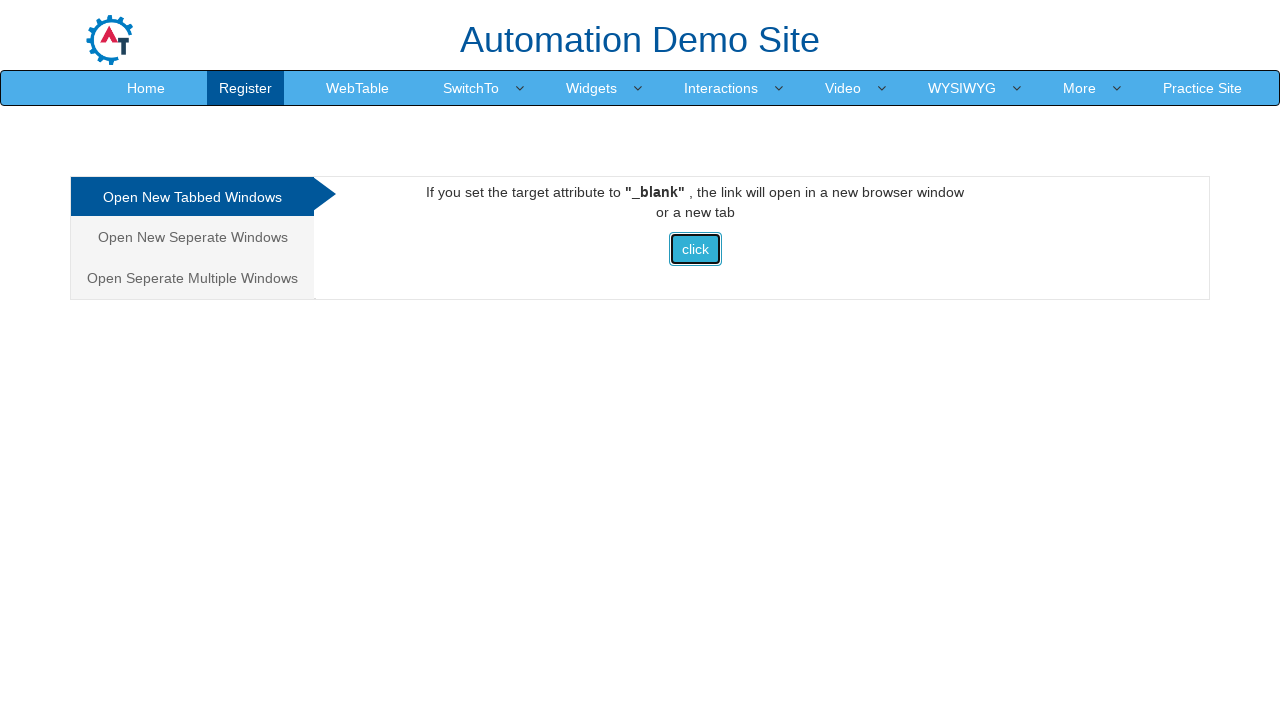

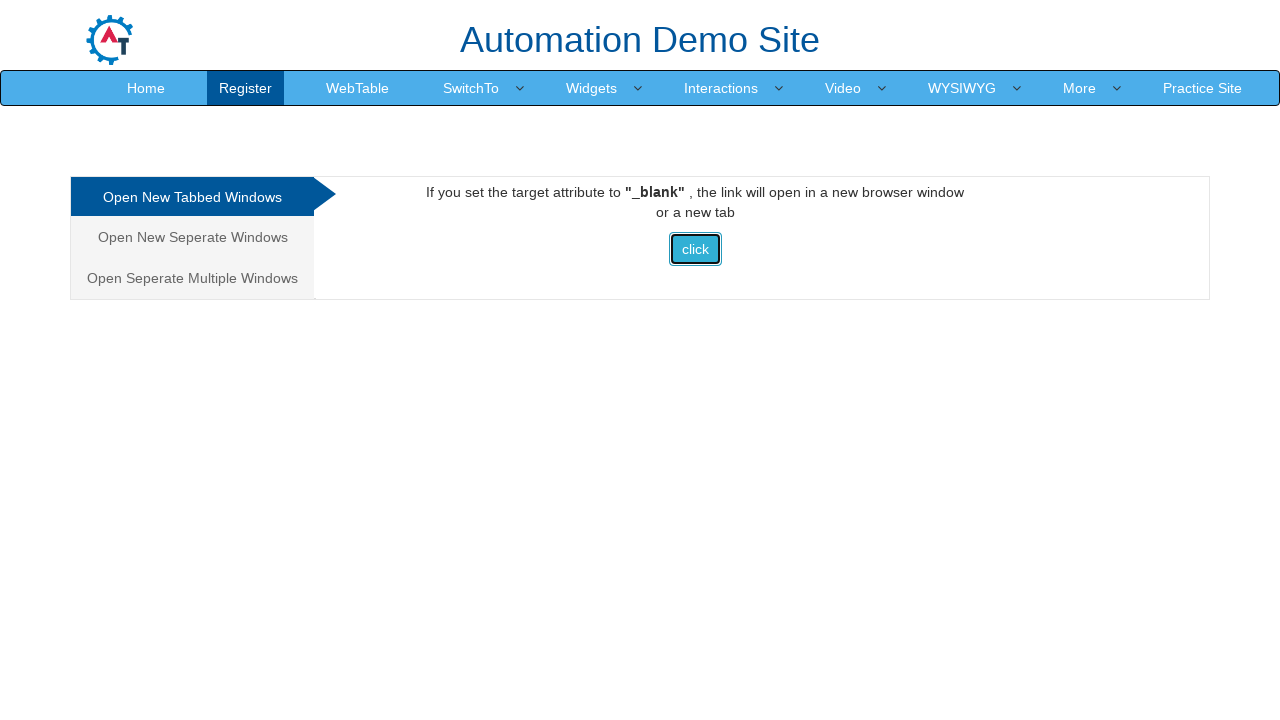